Tests multiple browser window handling by opening new windows, switching between them, and closing child windows

Starting URL: https://demoqa.com/browser-windows

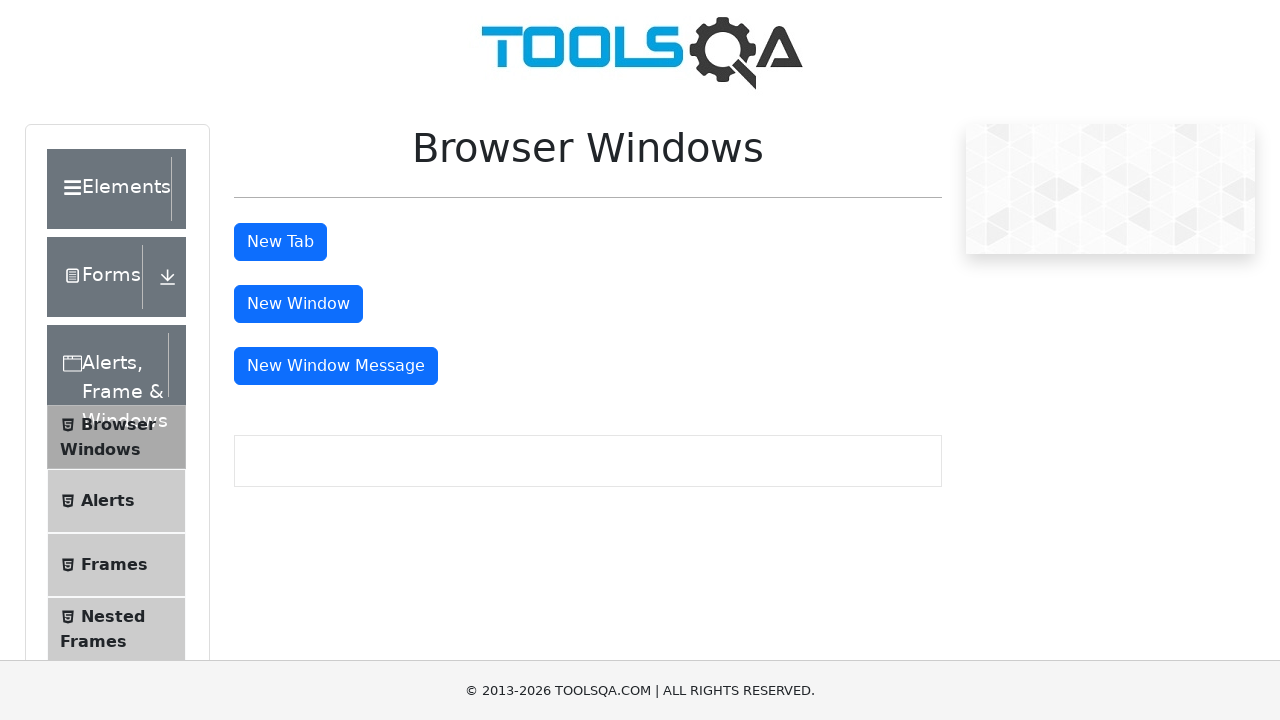

Clicked button to open new window at (298, 304) on #windowButton
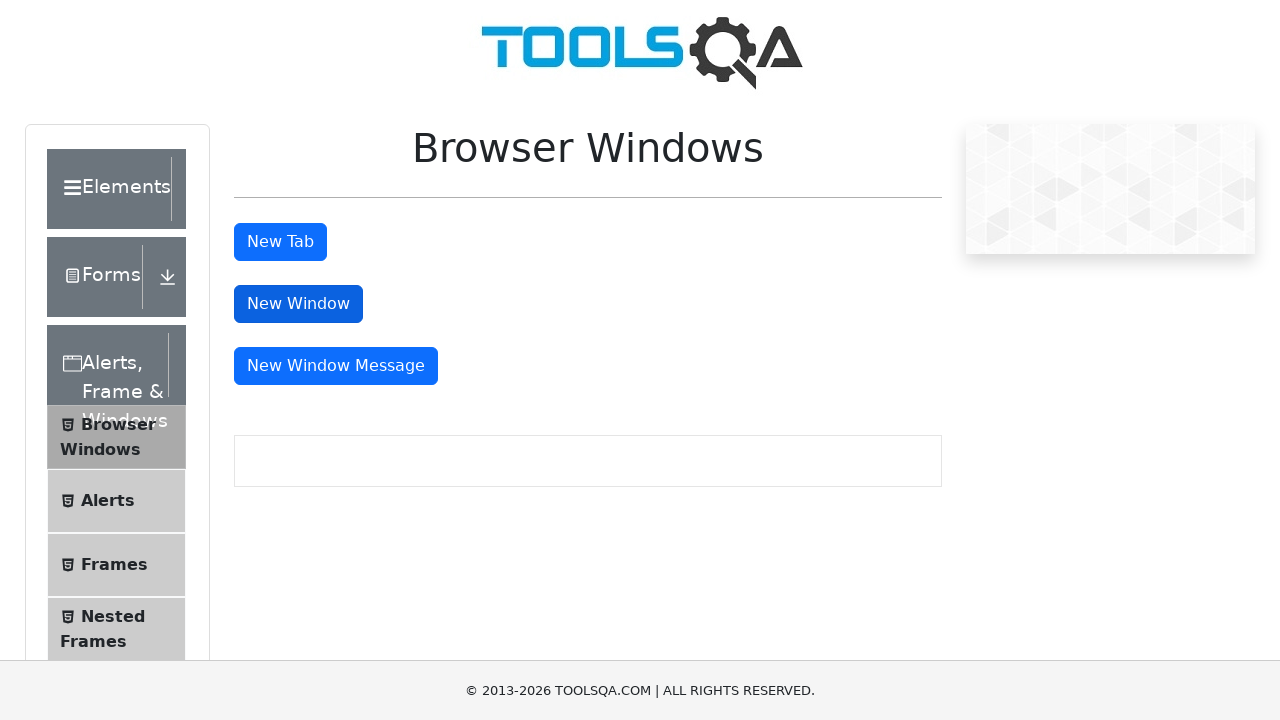

Clicked button to open message window at (336, 366) on #messageWindowButton
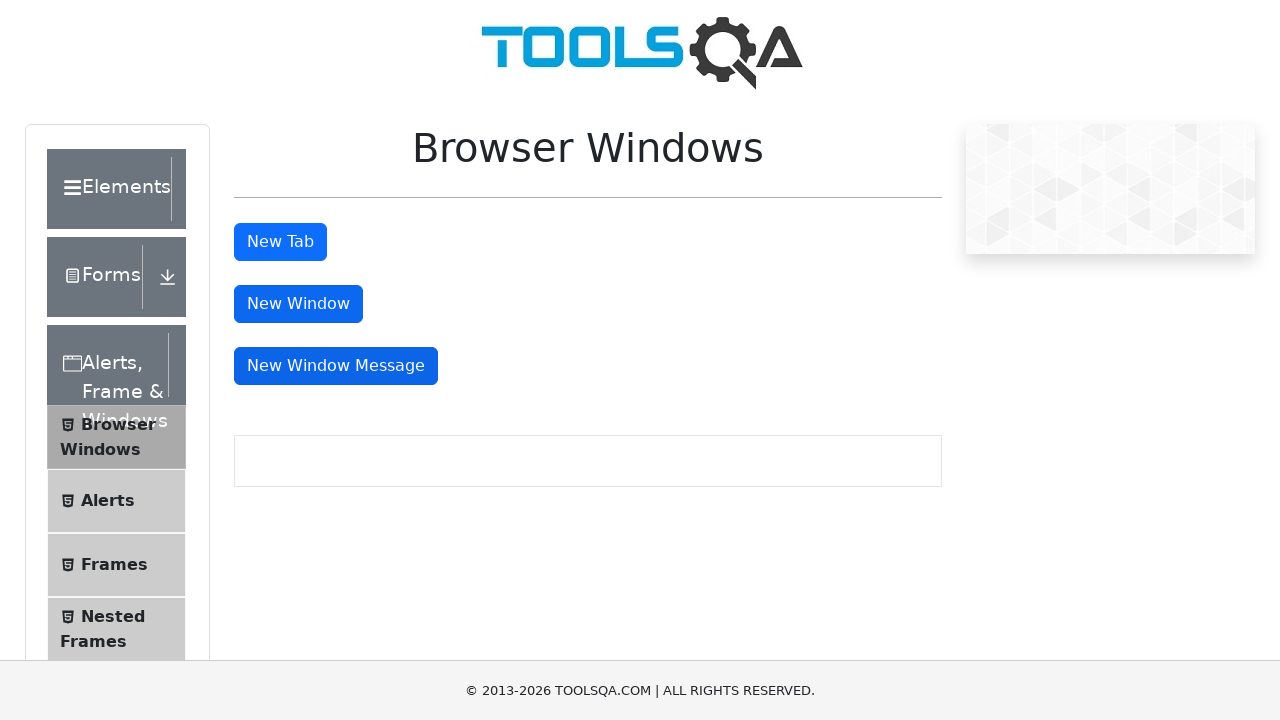

Retrieved all open pages/tabs from context
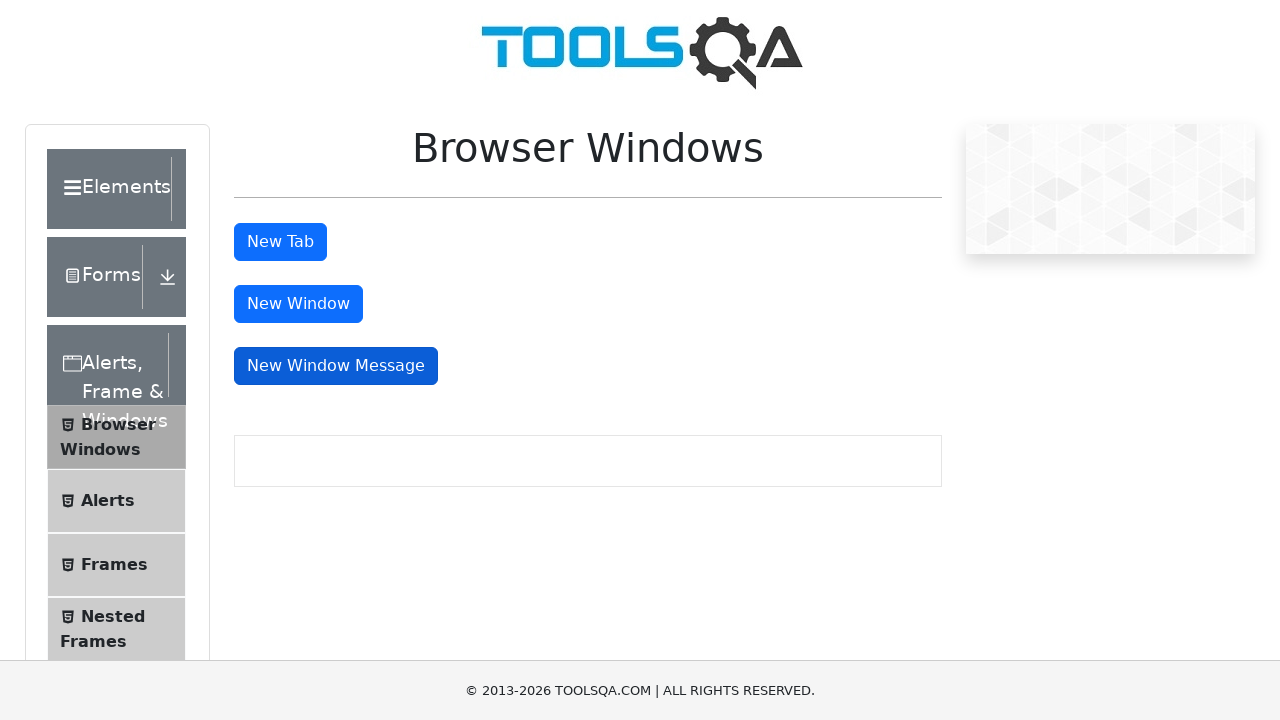

Closed child window
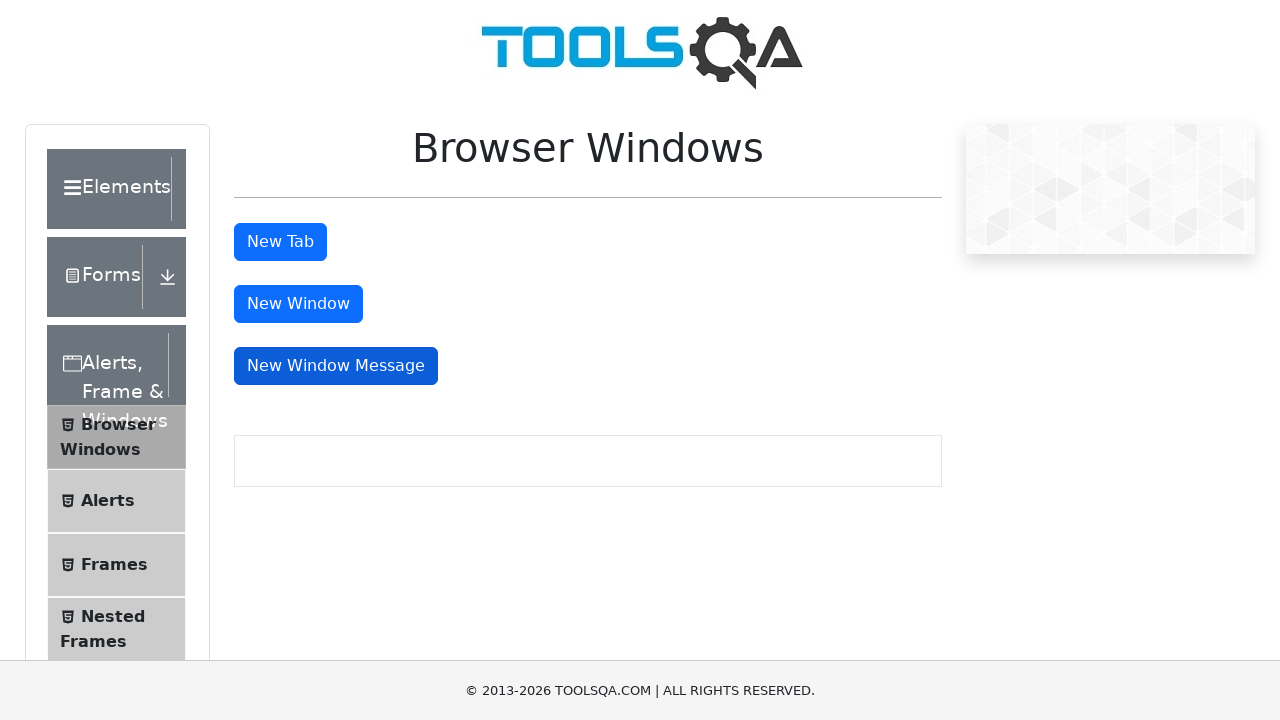

Closed child window
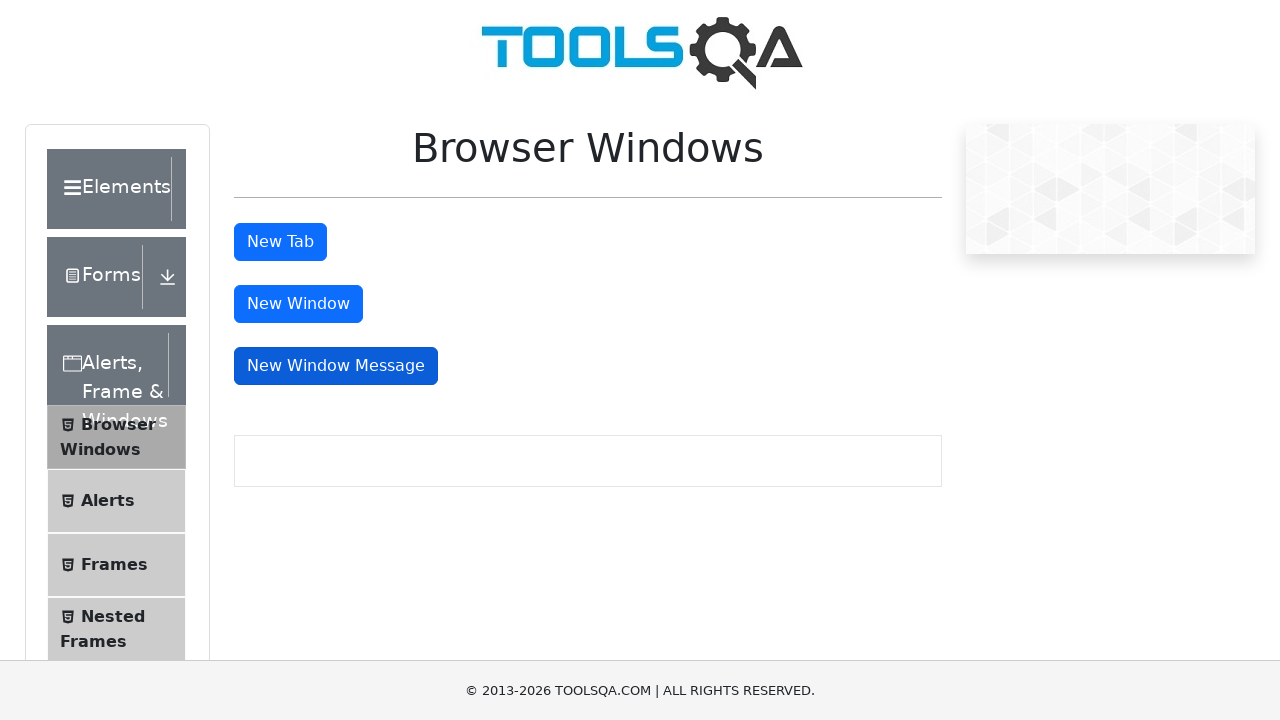

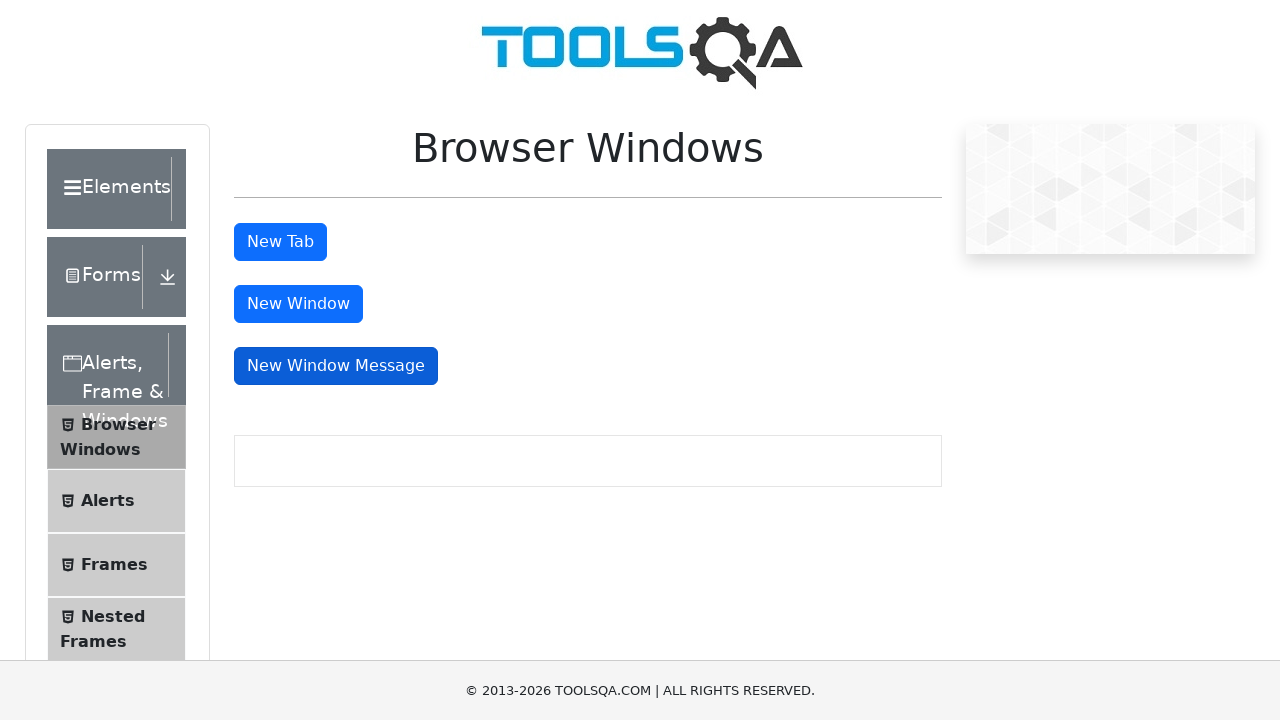